Tests the language search functionality on 99-bottles-of-beer.net by searching for "python" and verifying that search results contain the search term

Starting URL: https://www.99-bottles-of-beer.net/

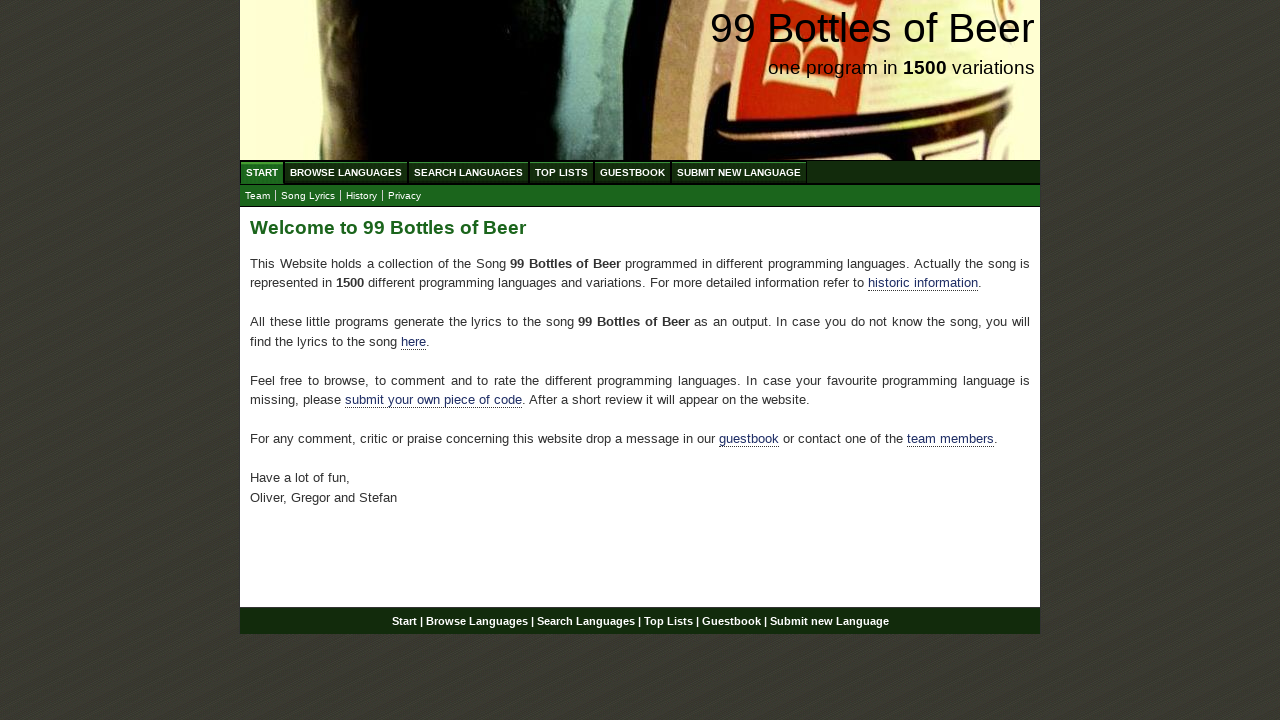

Clicked on Search Languages menu item at (468, 172) on xpath=//ul[@id='menu']/li/a[@href='/search.html']
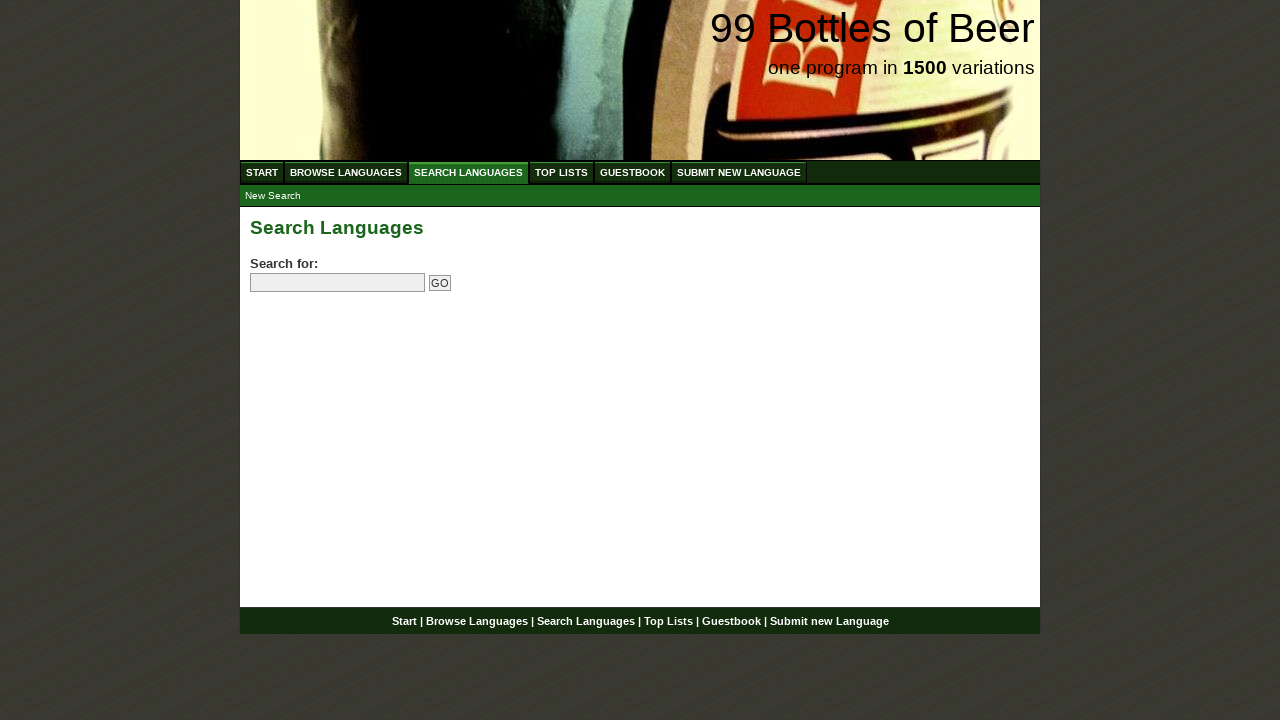

Clicked on search input field at (338, 283) on input[name='search']
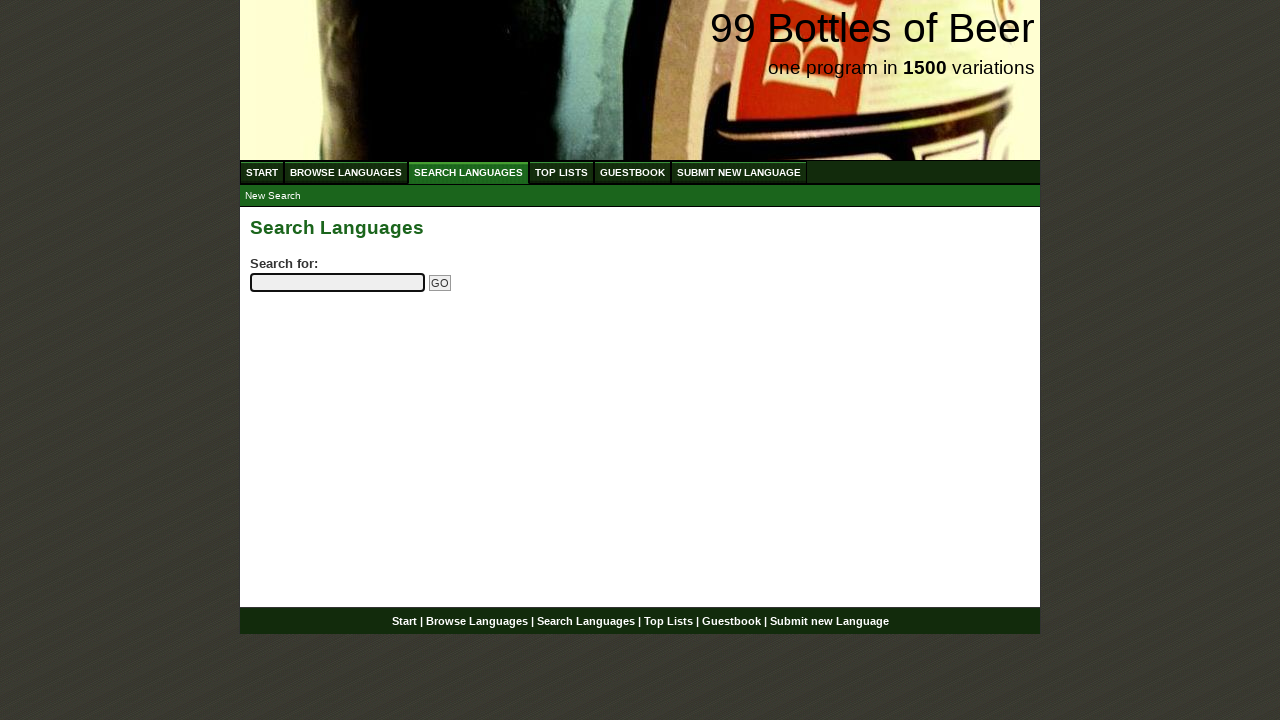

Filled search field with 'python' on input[name='search']
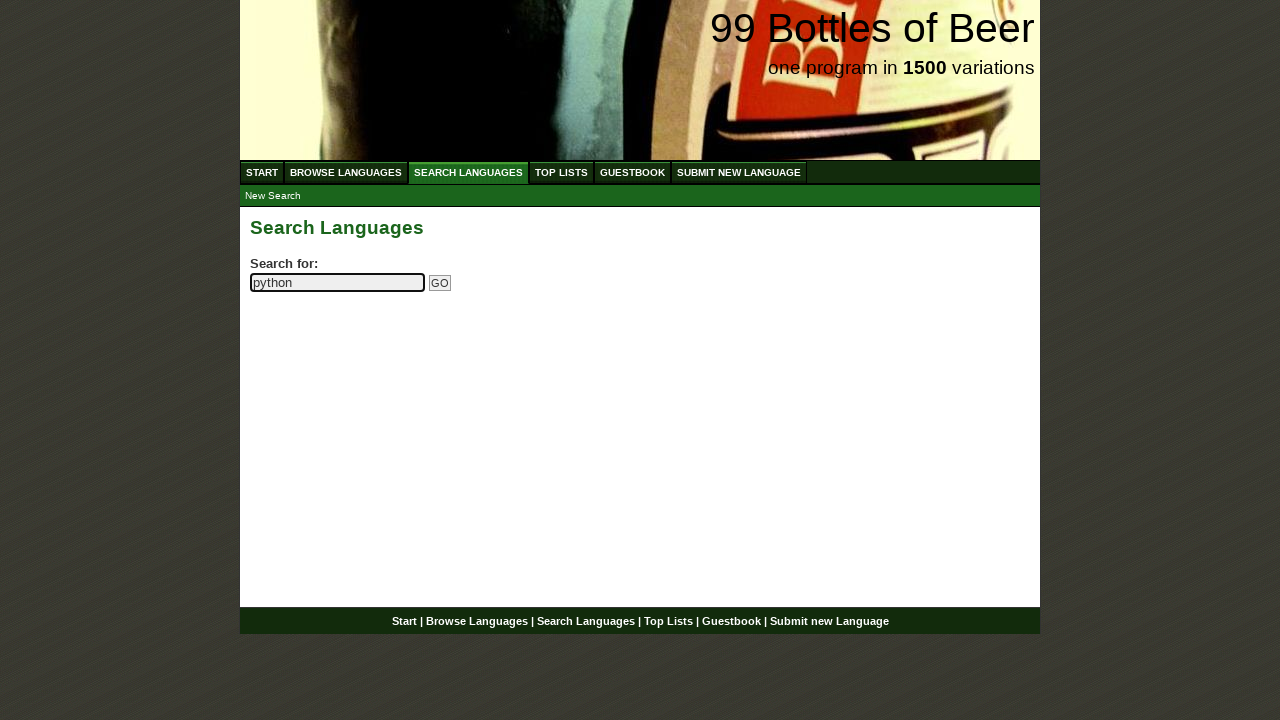

Clicked the Go button to submit search at (440, 283) on input[name='submitsearch']
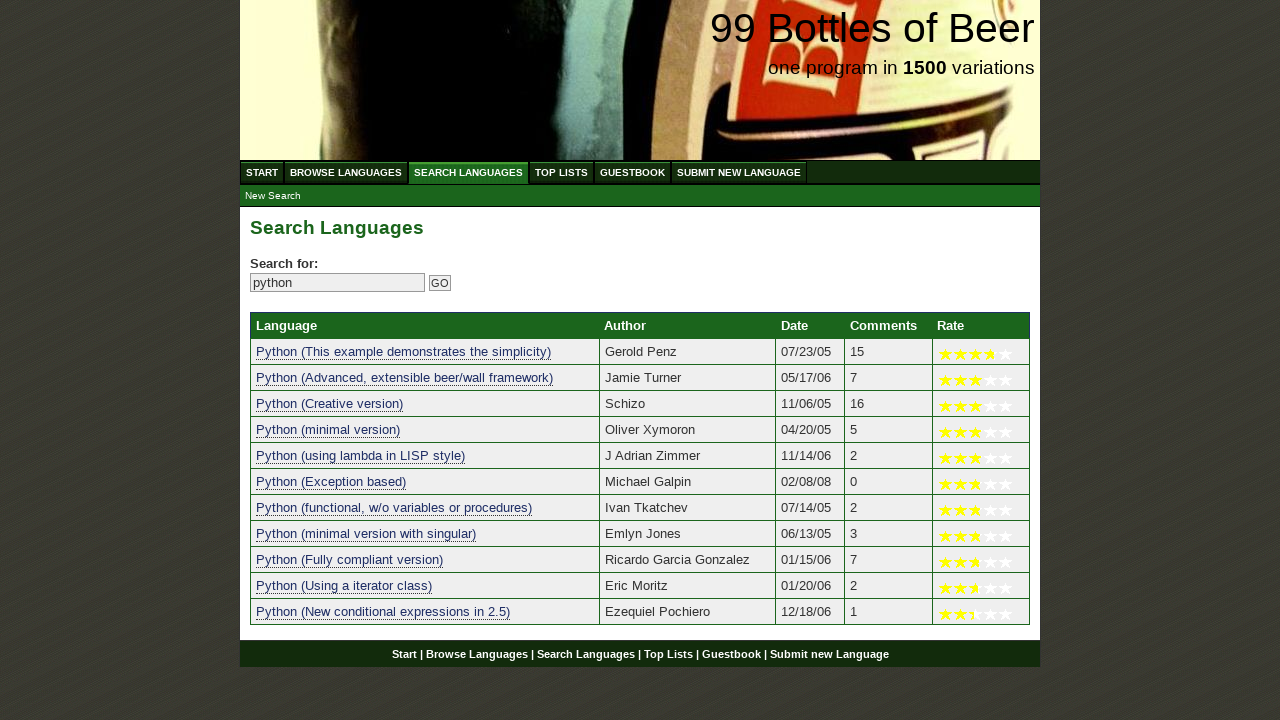

Search results loaded successfully
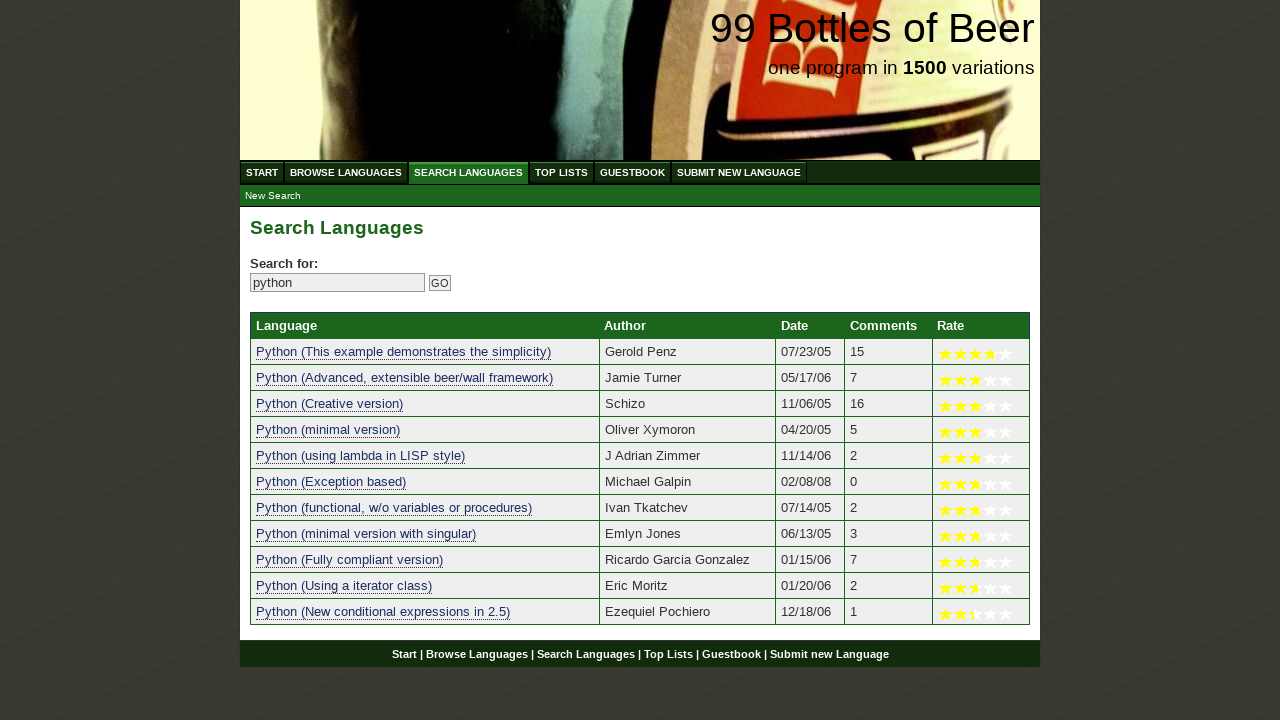

Retrieved 11 search results
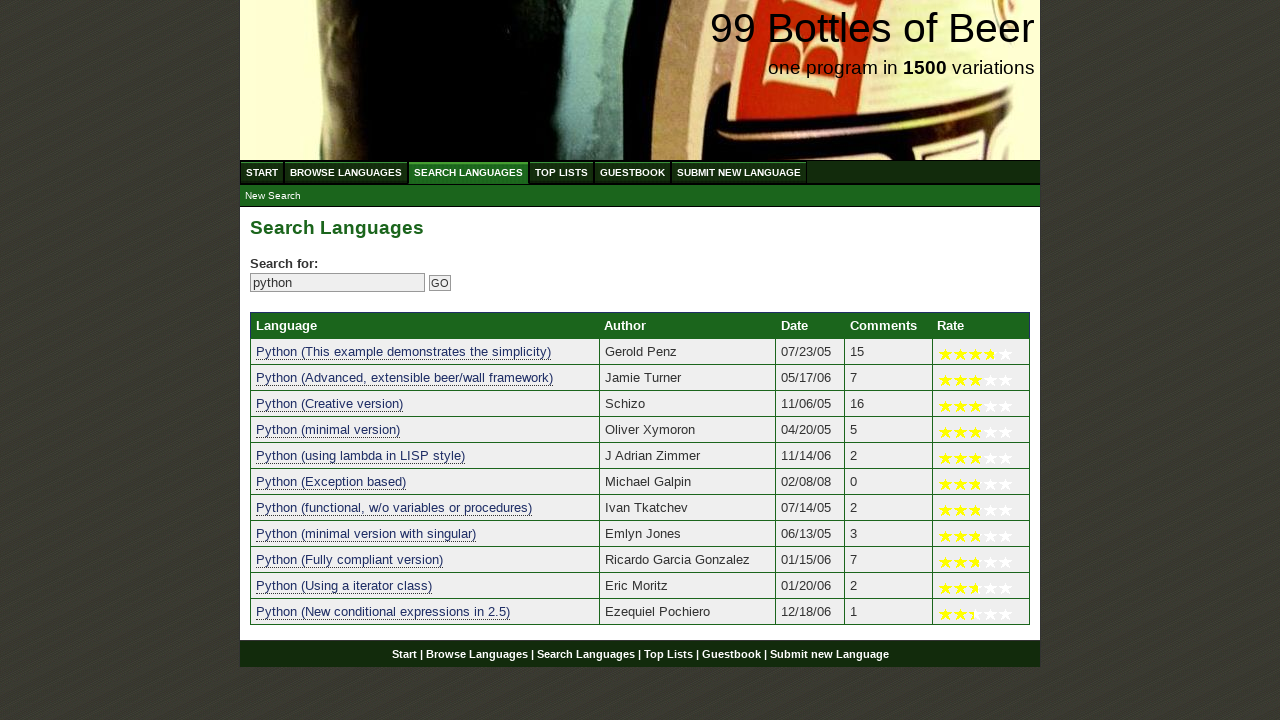

Verified that search results are present
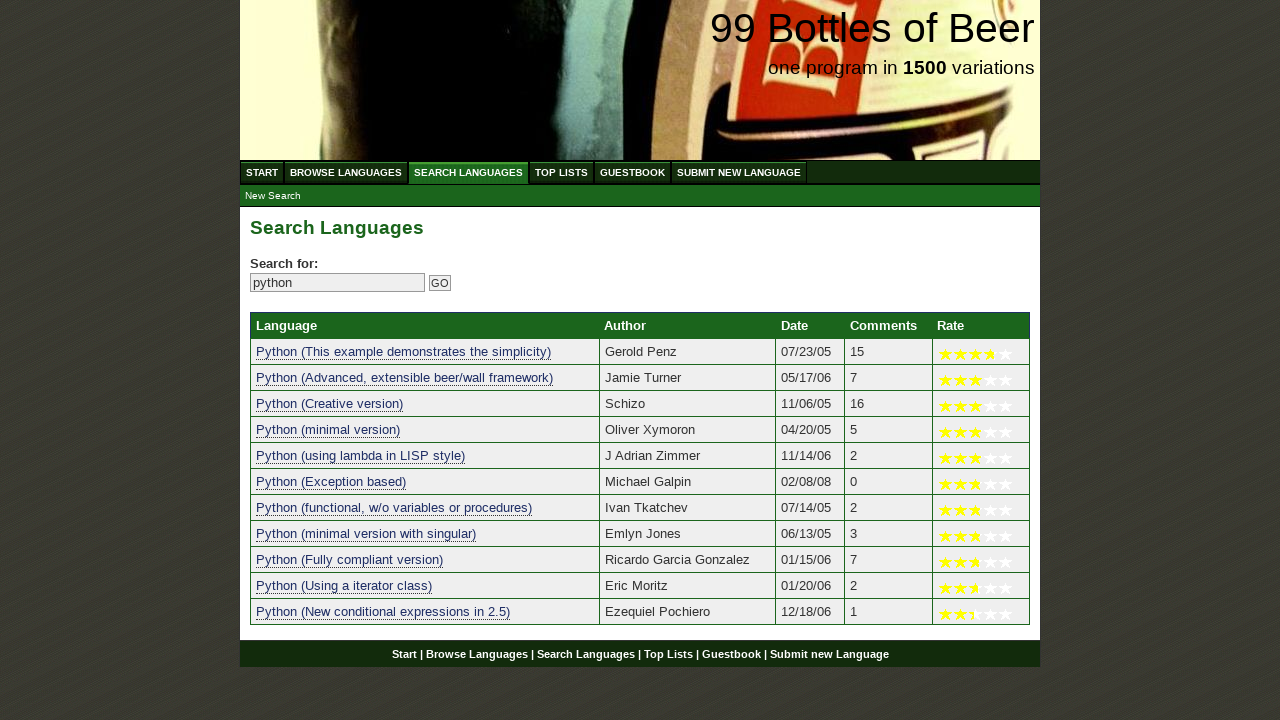

Verified search result 'python (this example demonstrates the simplicity)' contains 'python'
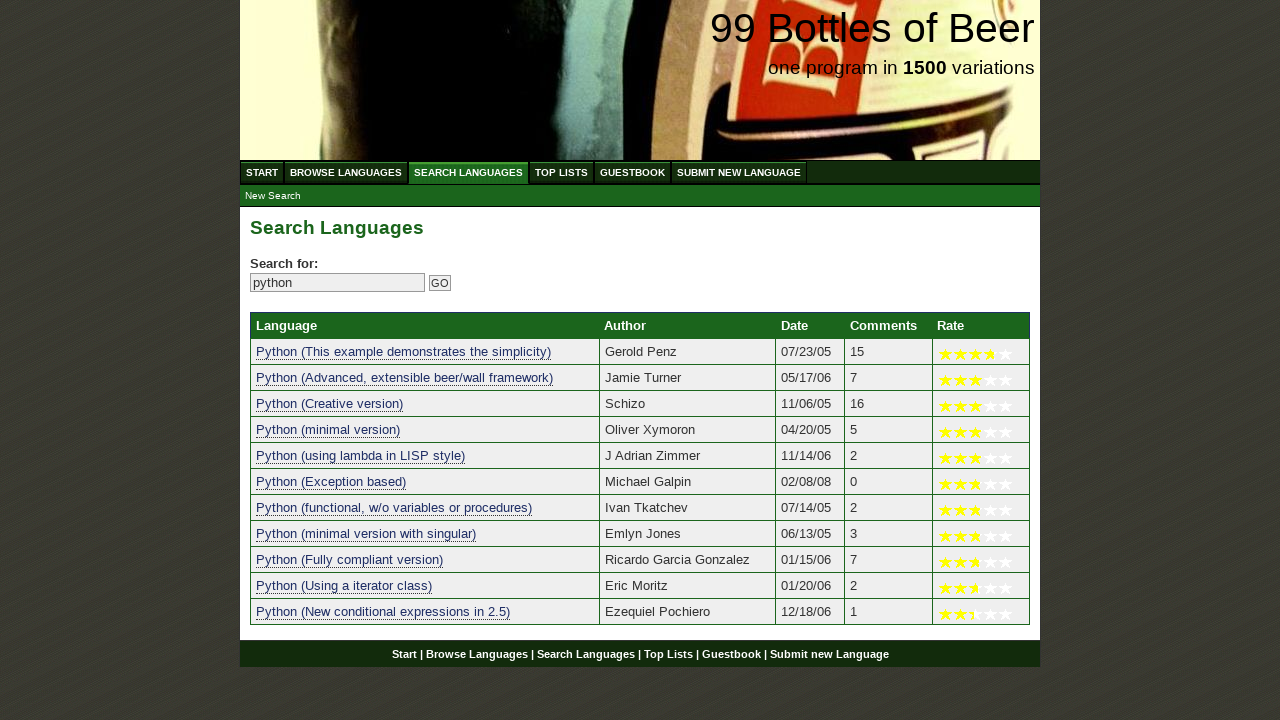

Verified search result 'python (advanced, extensible beer/wall framework)' contains 'python'
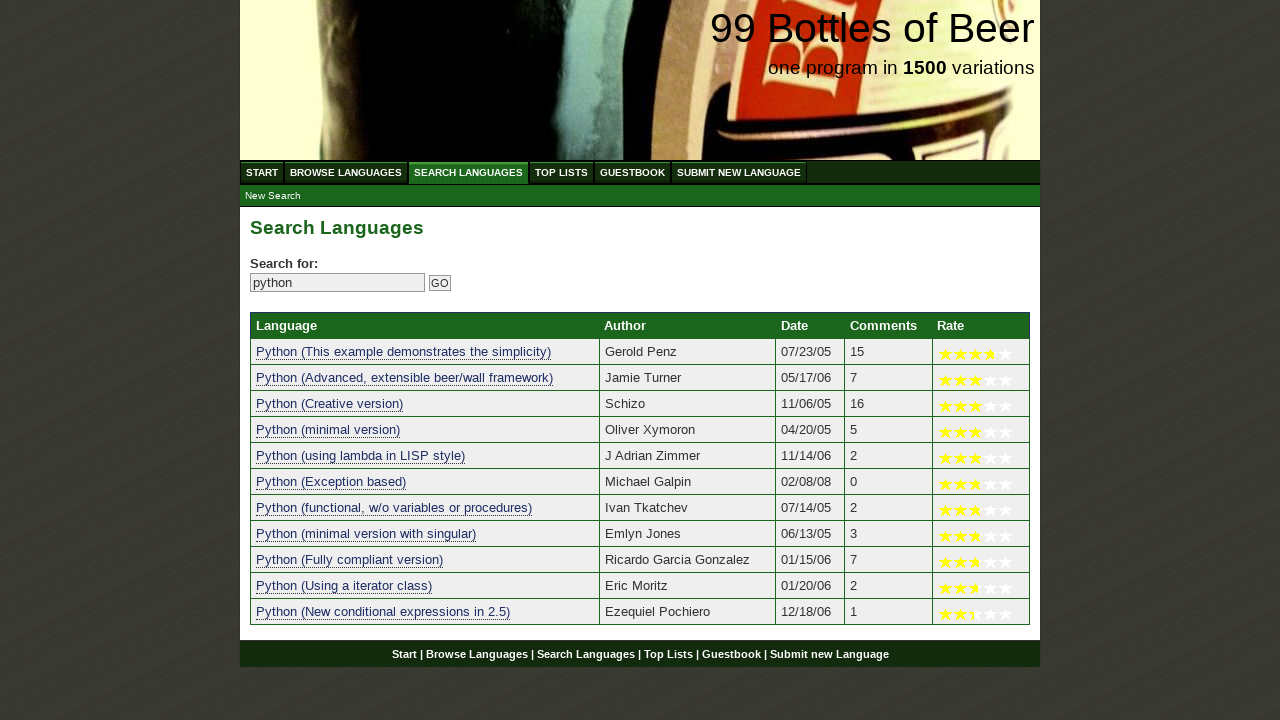

Verified search result 'python (creative version)' contains 'python'
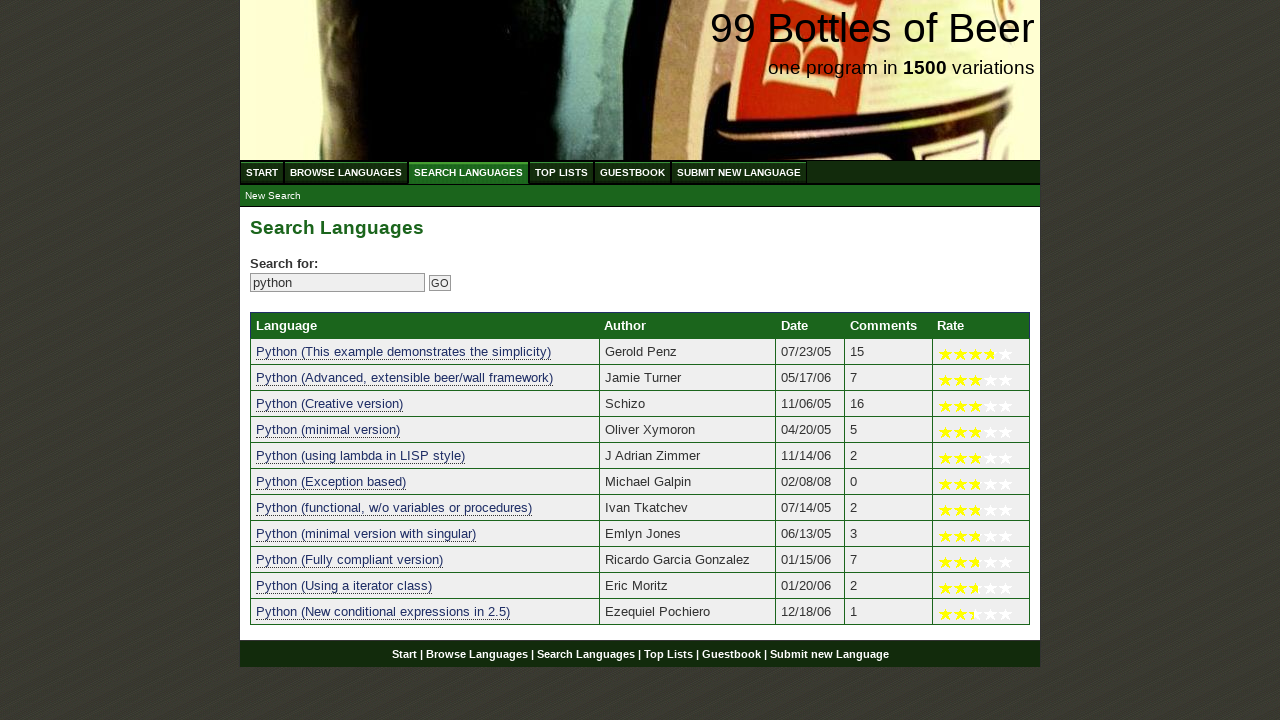

Verified search result 'python (minimal version)' contains 'python'
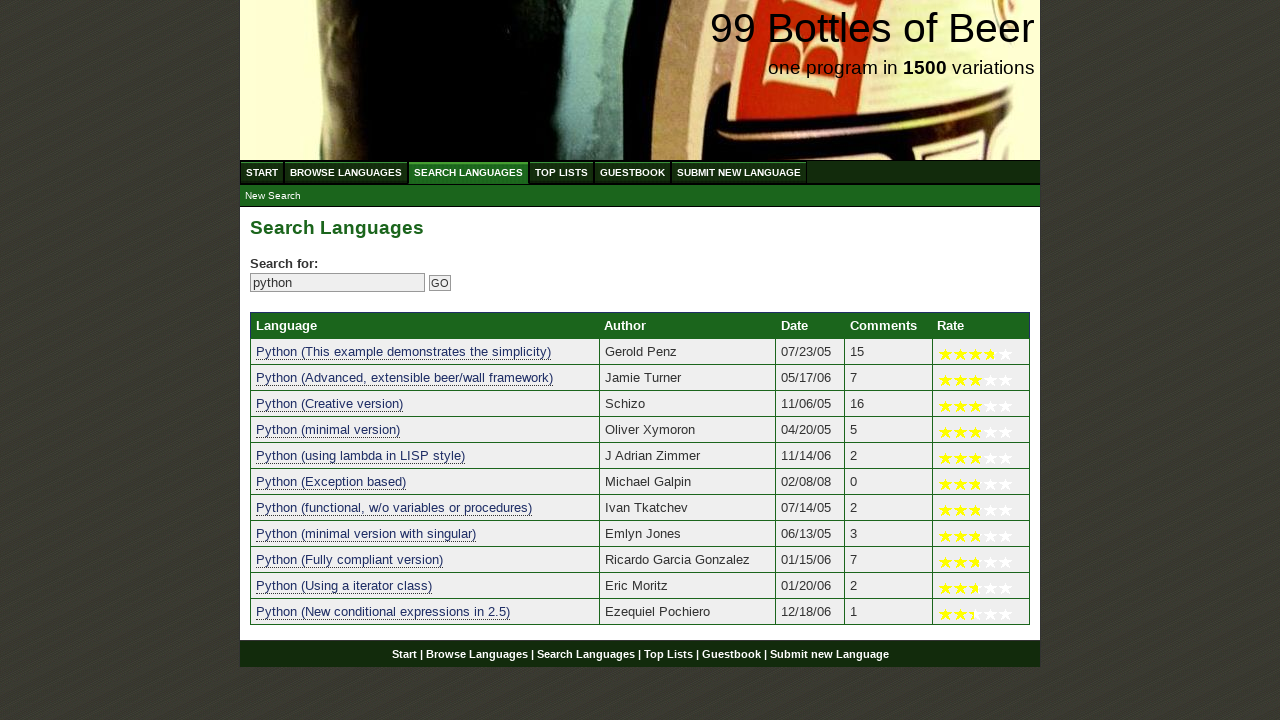

Verified search result 'python (using lambda in lisp style)' contains 'python'
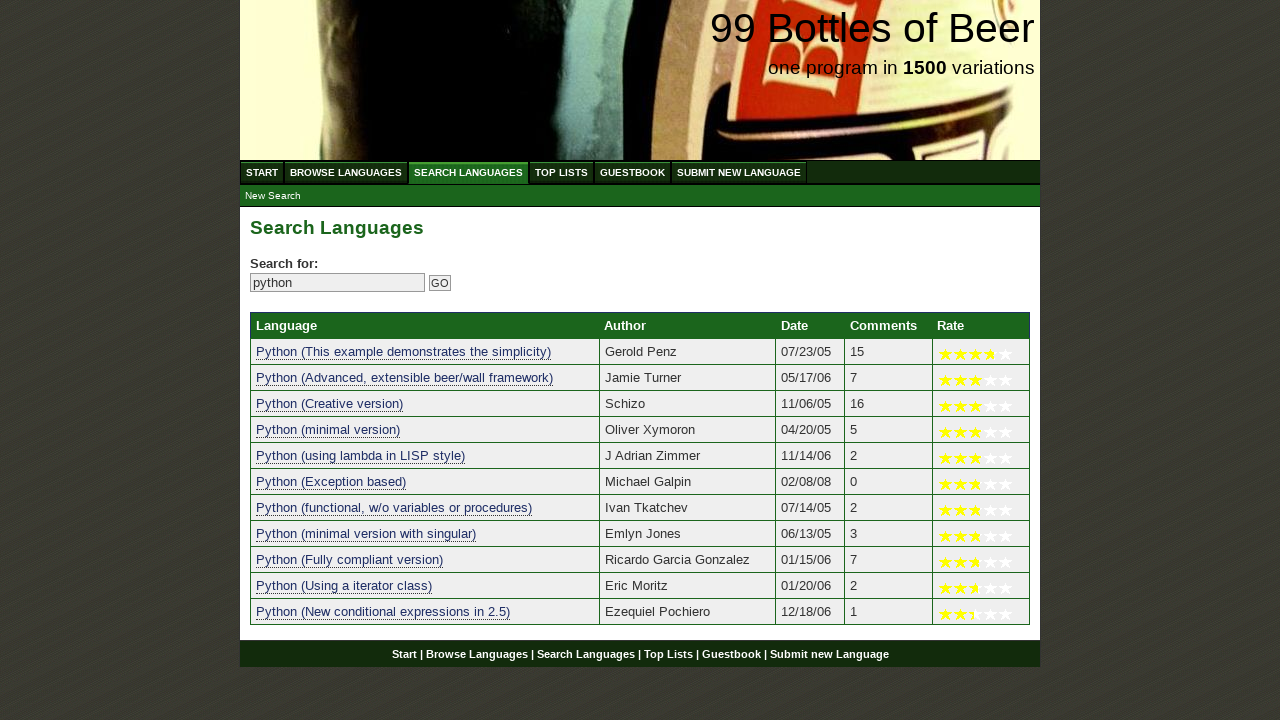

Verified search result 'python (exception based)' contains 'python'
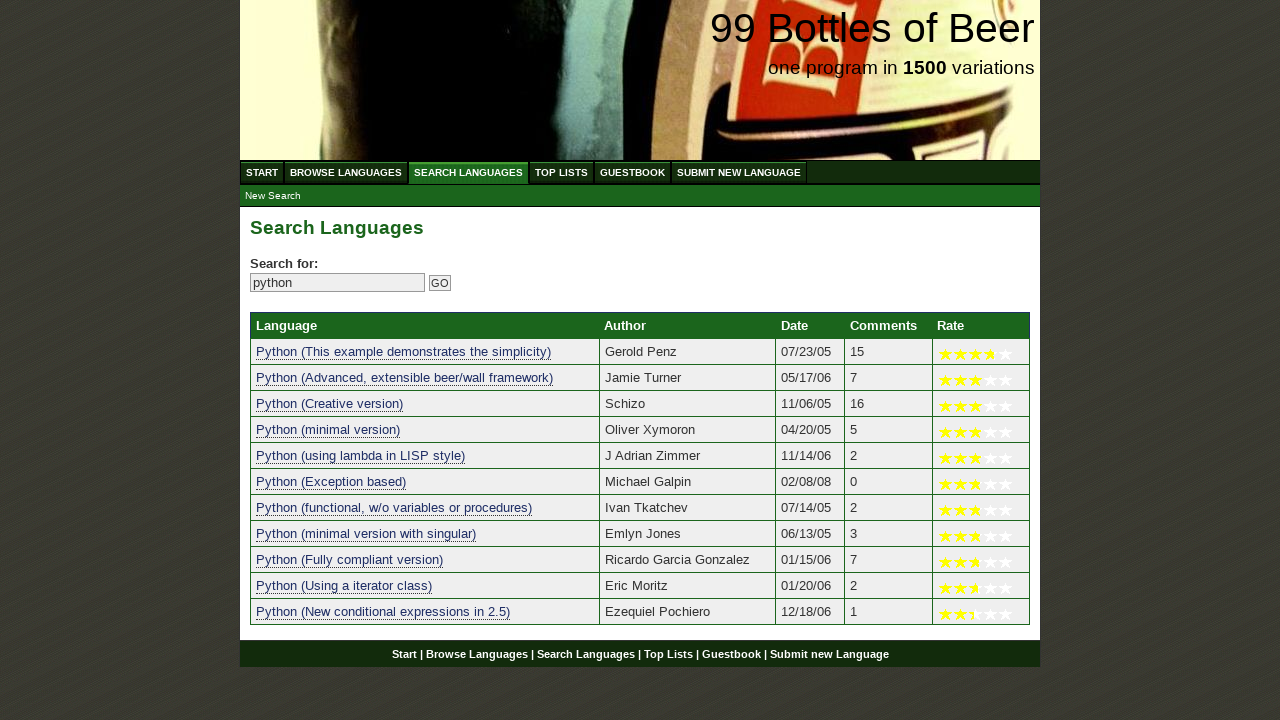

Verified search result 'python (functional, w/o variables or procedures)' contains 'python'
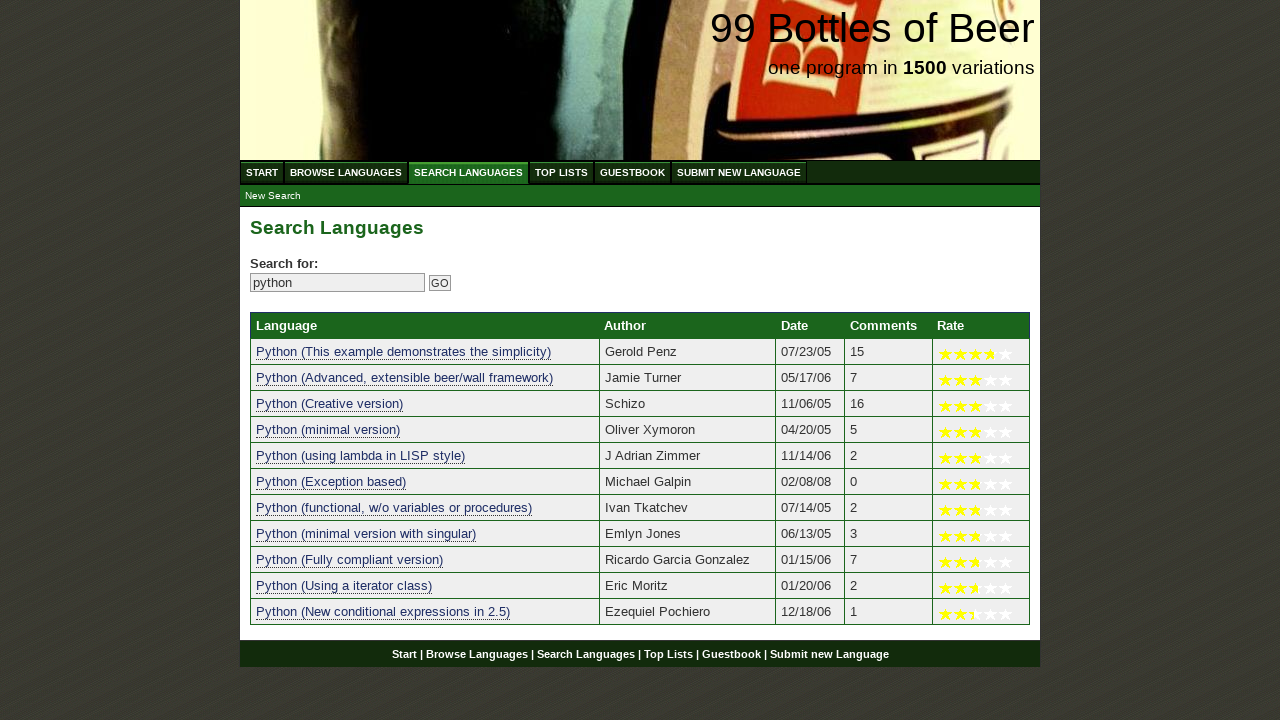

Verified search result 'python (minimal version with singular)' contains 'python'
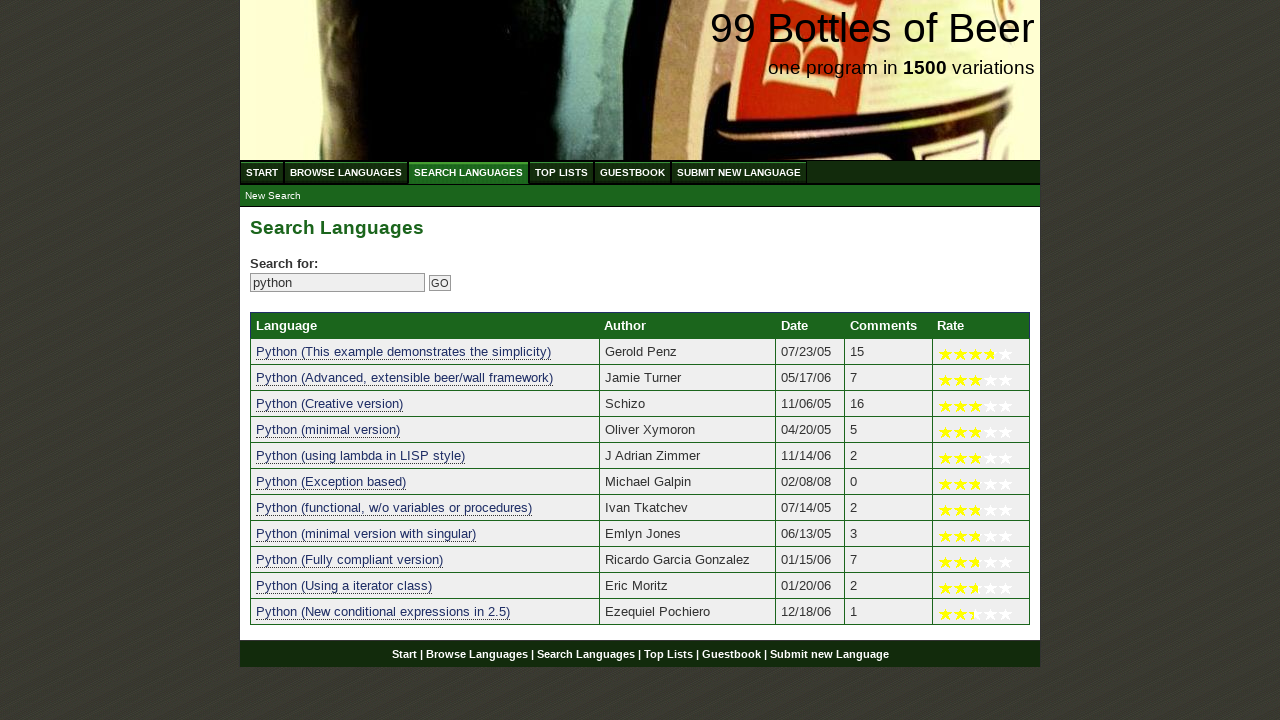

Verified search result 'python (fully compliant version)' contains 'python'
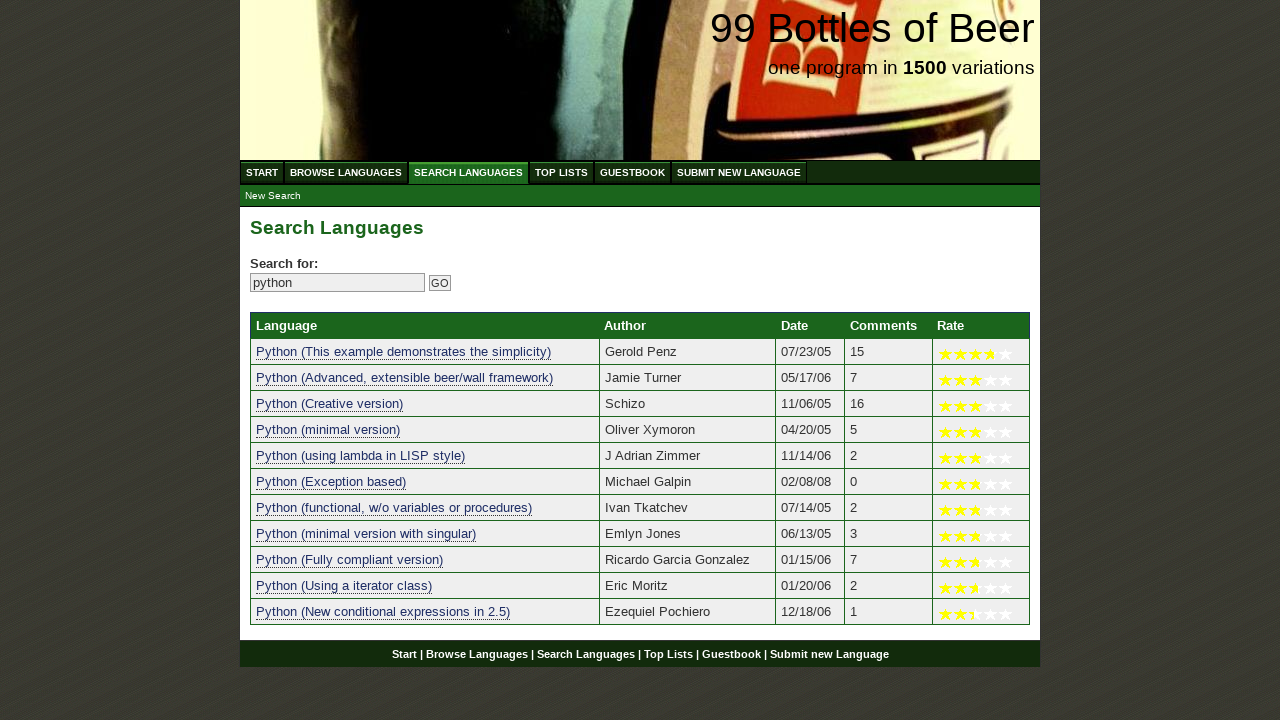

Verified search result 'python (using a iterator class)' contains 'python'
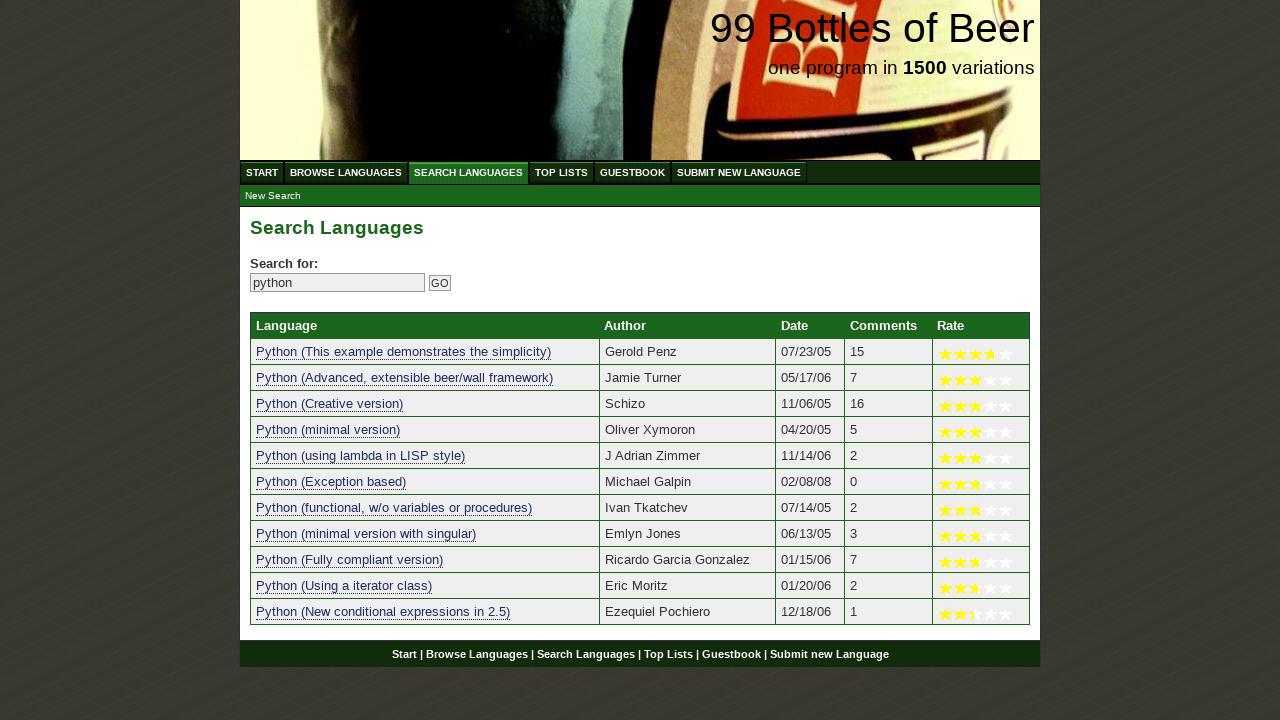

Verified search result 'python (new conditional expressions in 2.5)' contains 'python'
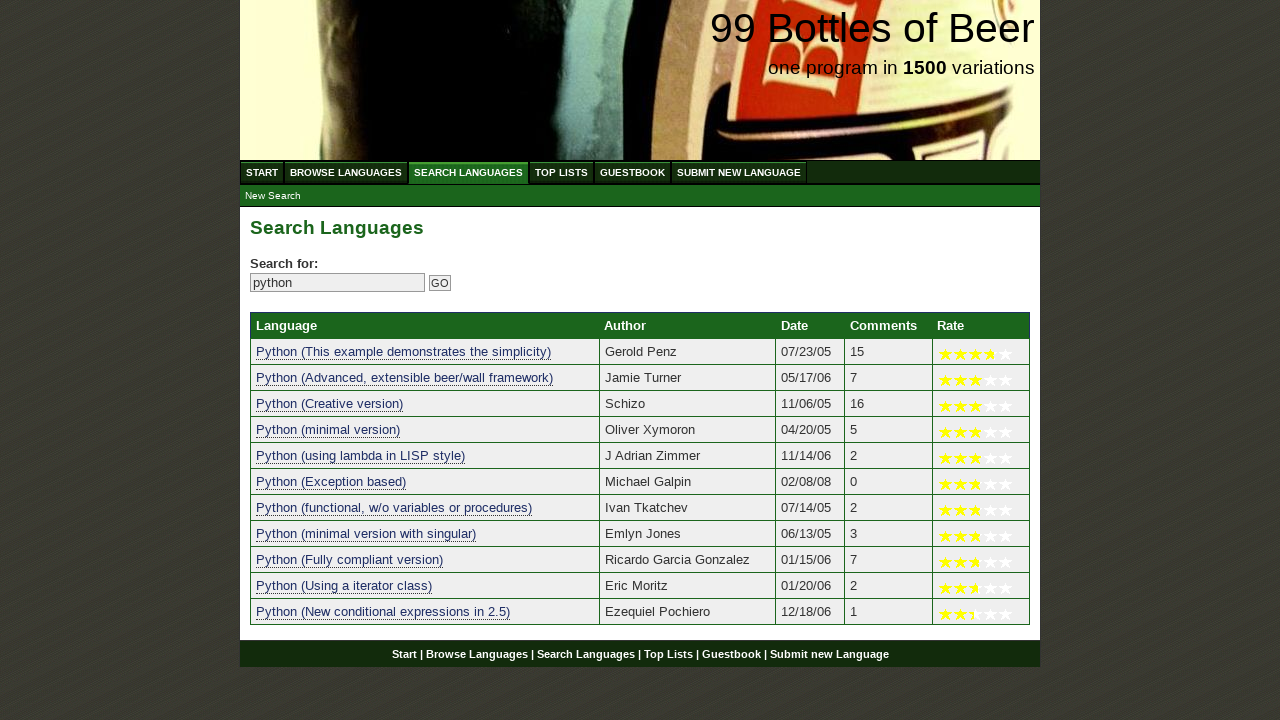

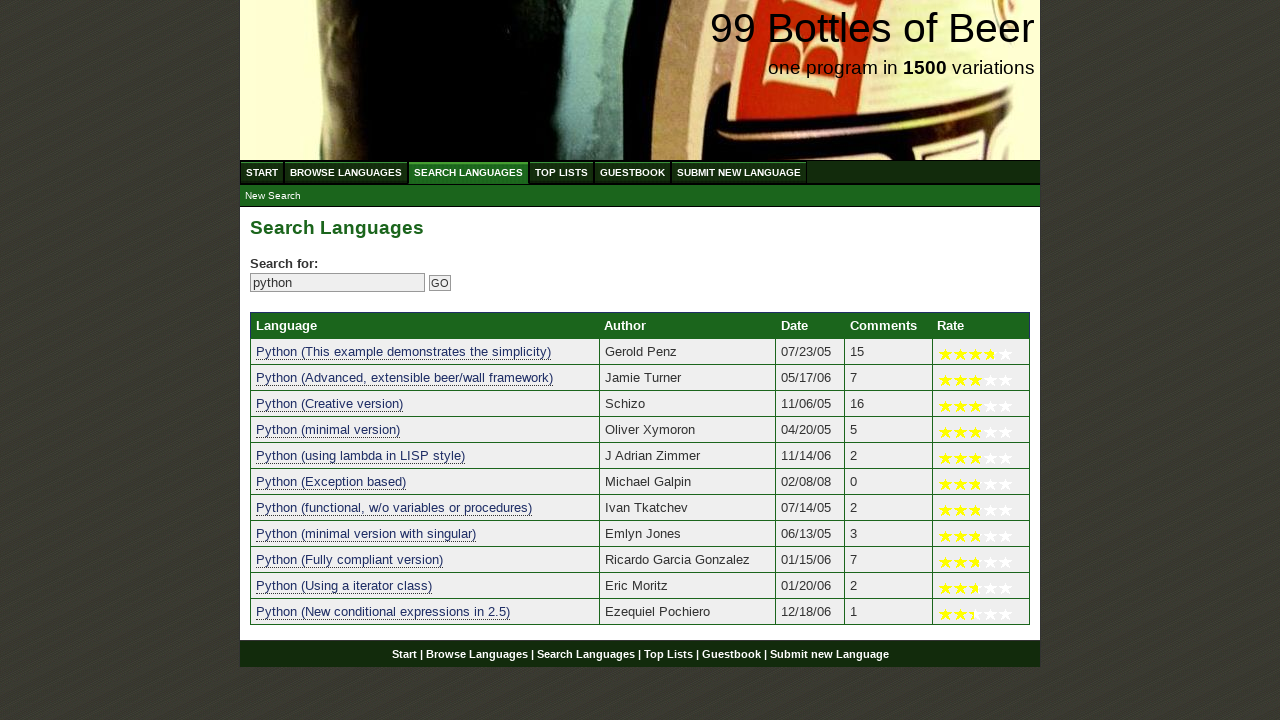